Tests different types of button interactions including double-click, right-click, and regular click on a demo page

Starting URL: https://demoqa.com/buttons

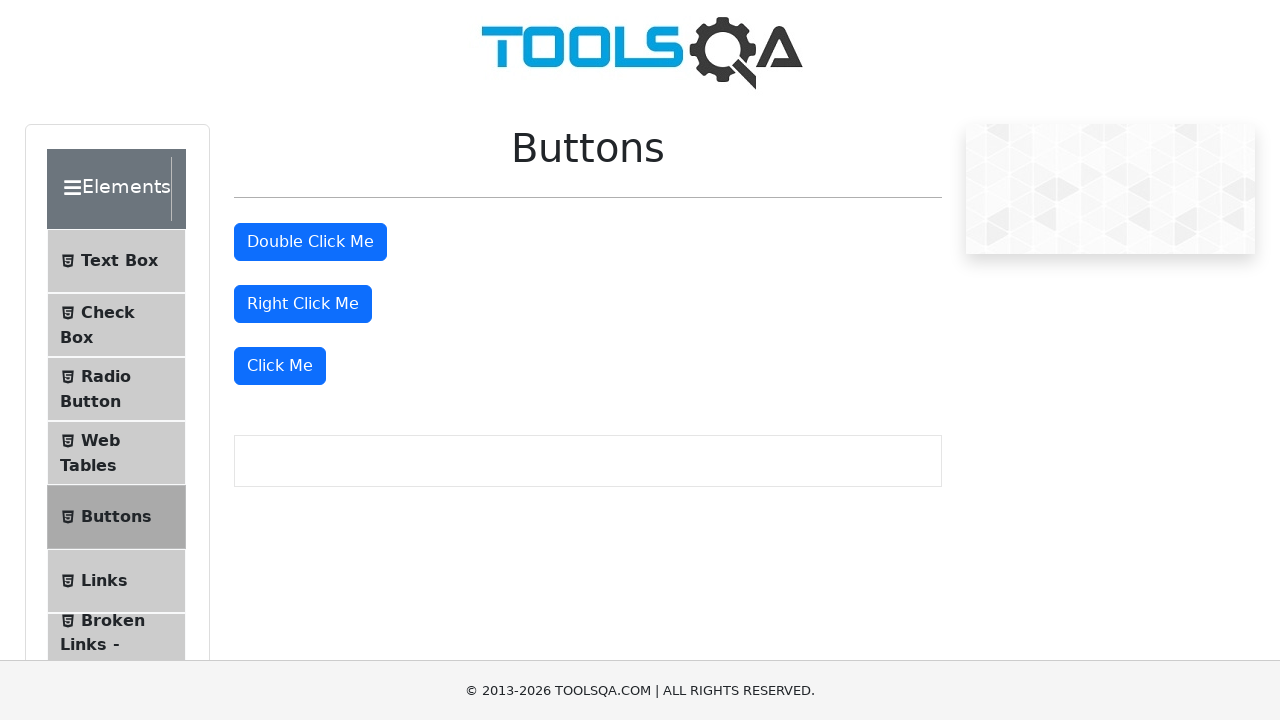

Double-clicked the double-click button at (310, 242) on #doubleClickBtn
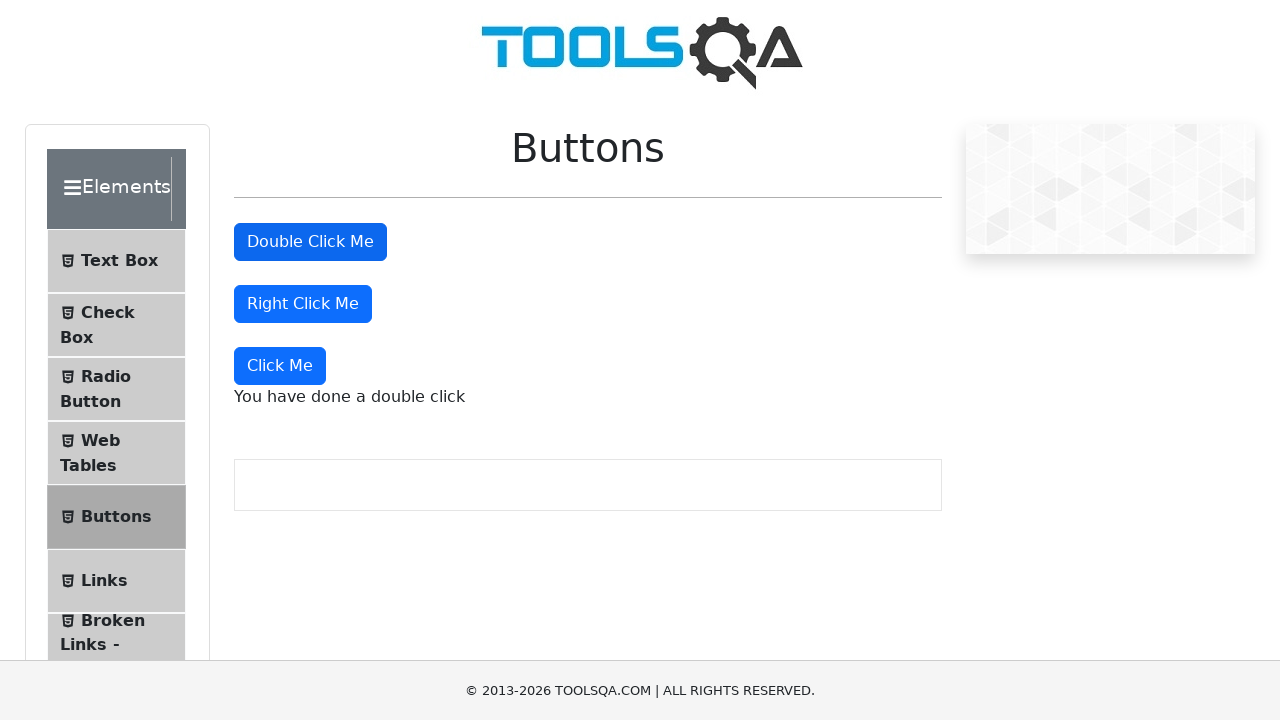

Right-clicked the right-click button at (303, 304) on #rightClickBtn
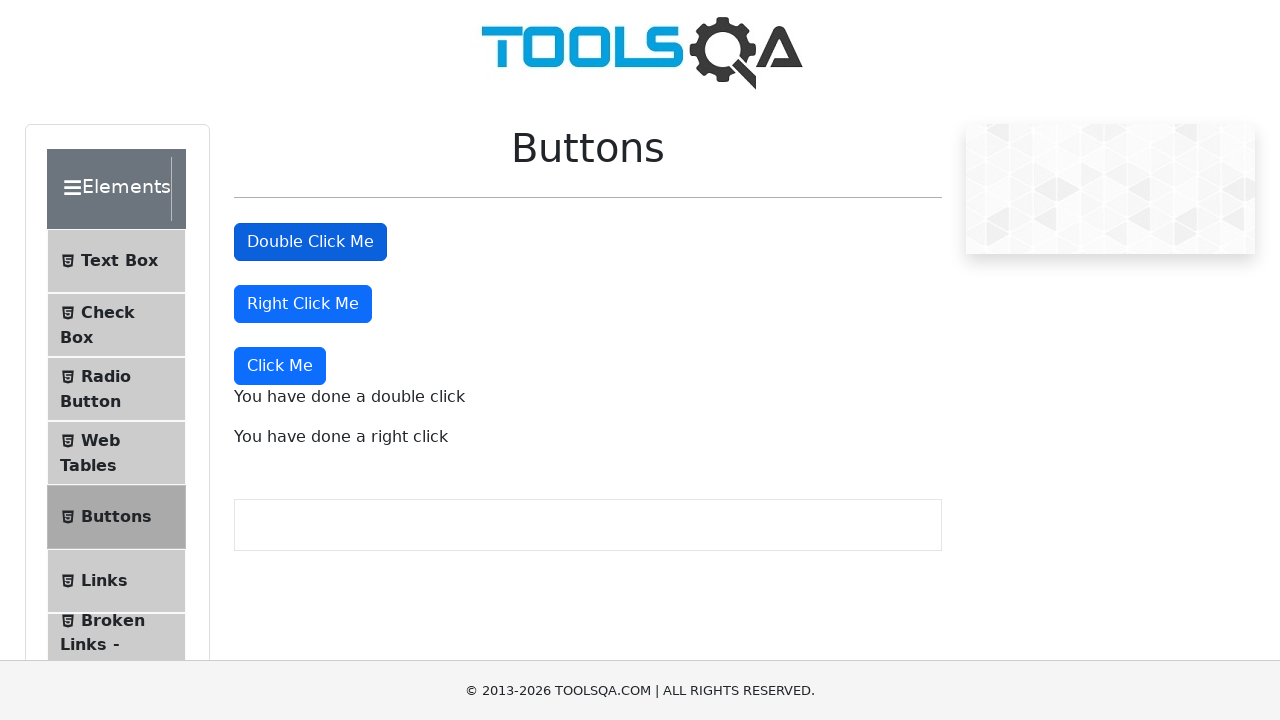

Clicked the third 'Click Me' button with regular left-click at (280, 366) on text=Click Me >> nth=2
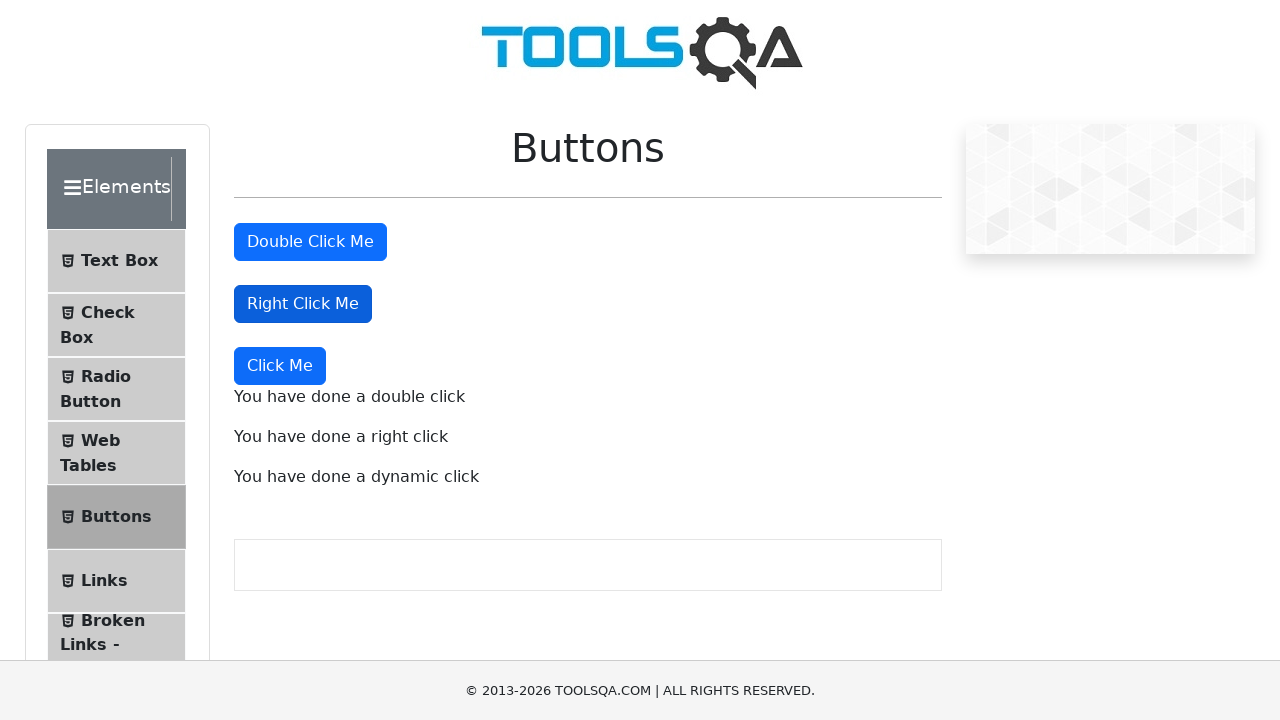

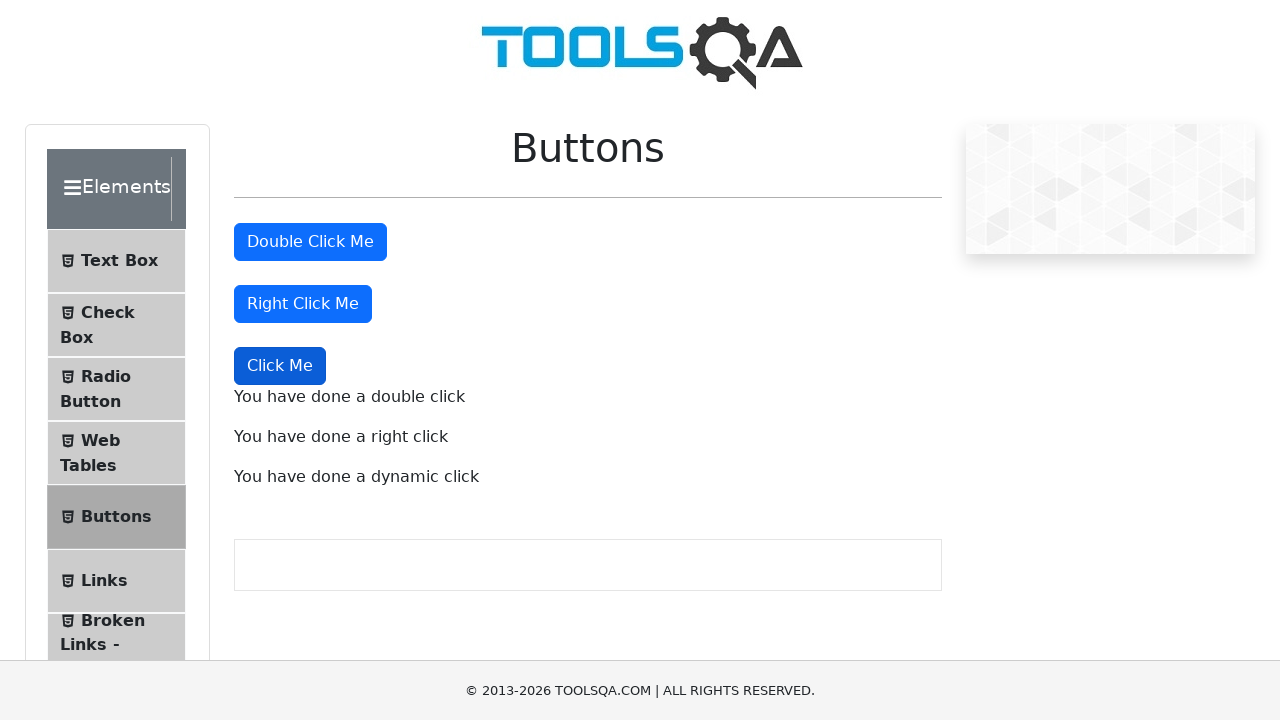